Tests simple JavaScript alert by clicking a button to trigger the alert, verifying the alert text, and accepting (closing) the alert.

Starting URL: https://training-support.net/webelements/alerts

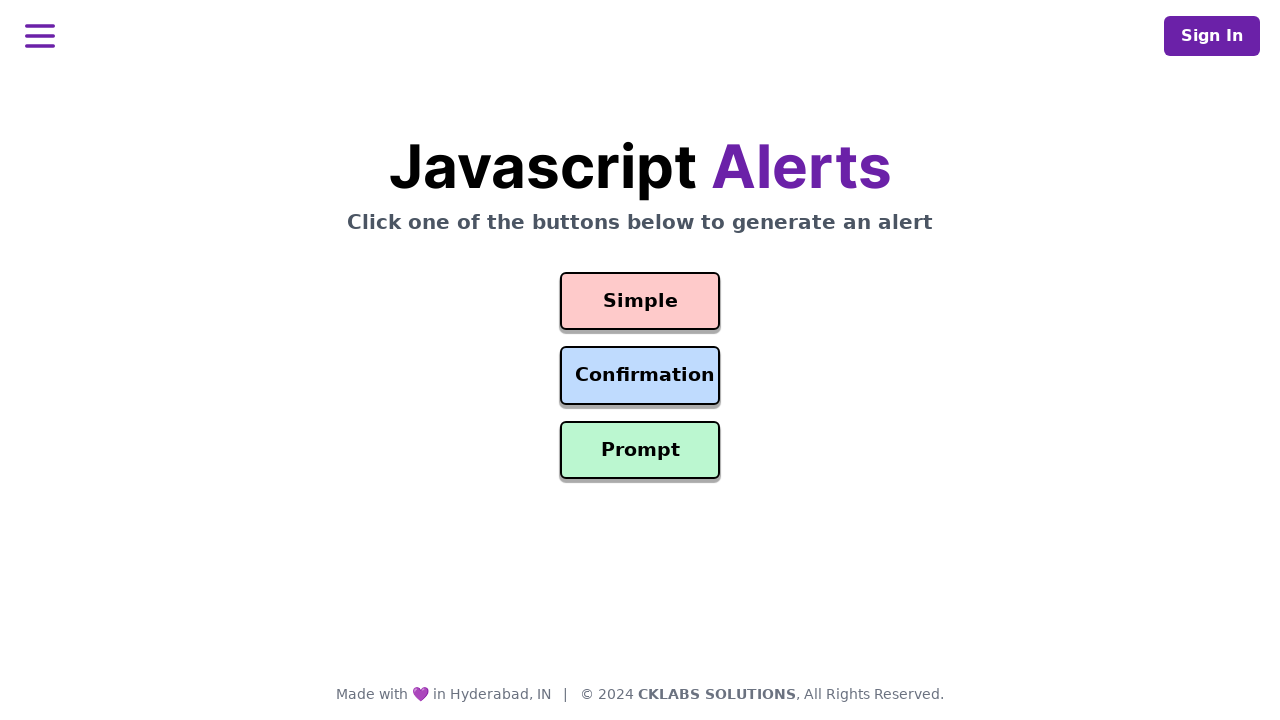

Clicked the simple alert button at (640, 301) on #simple
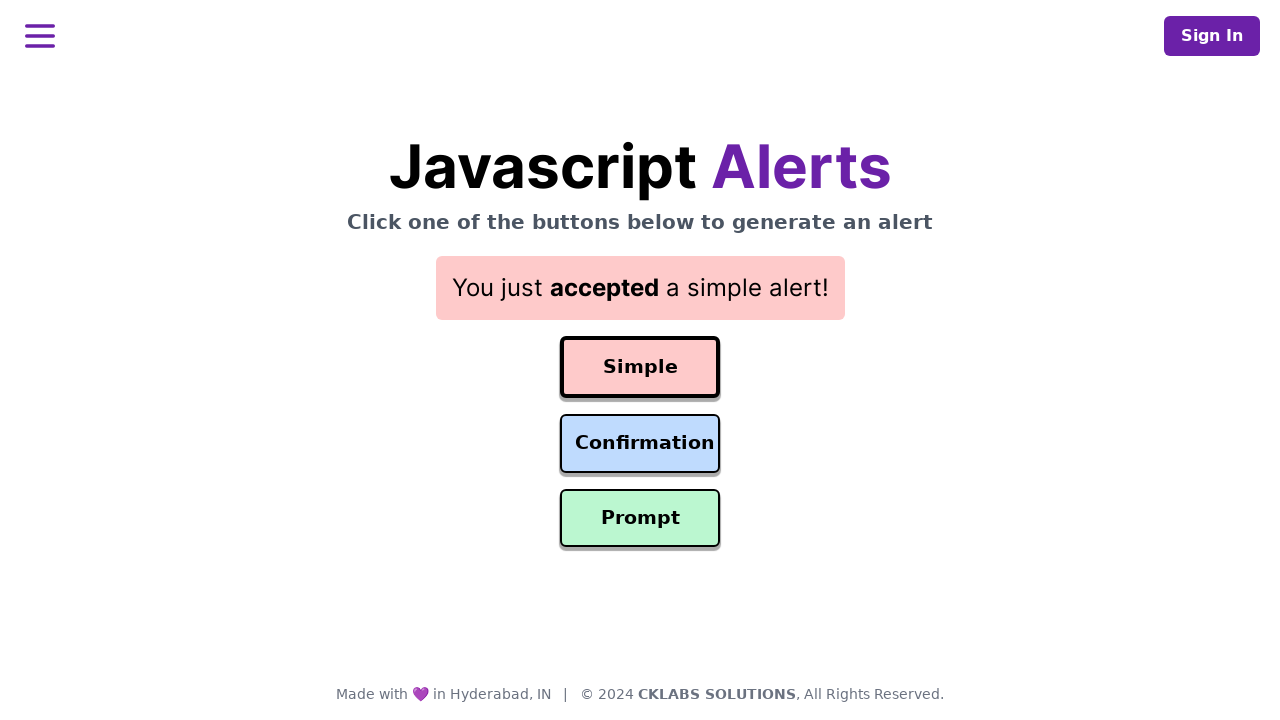

Set up dialog handler to accept alerts
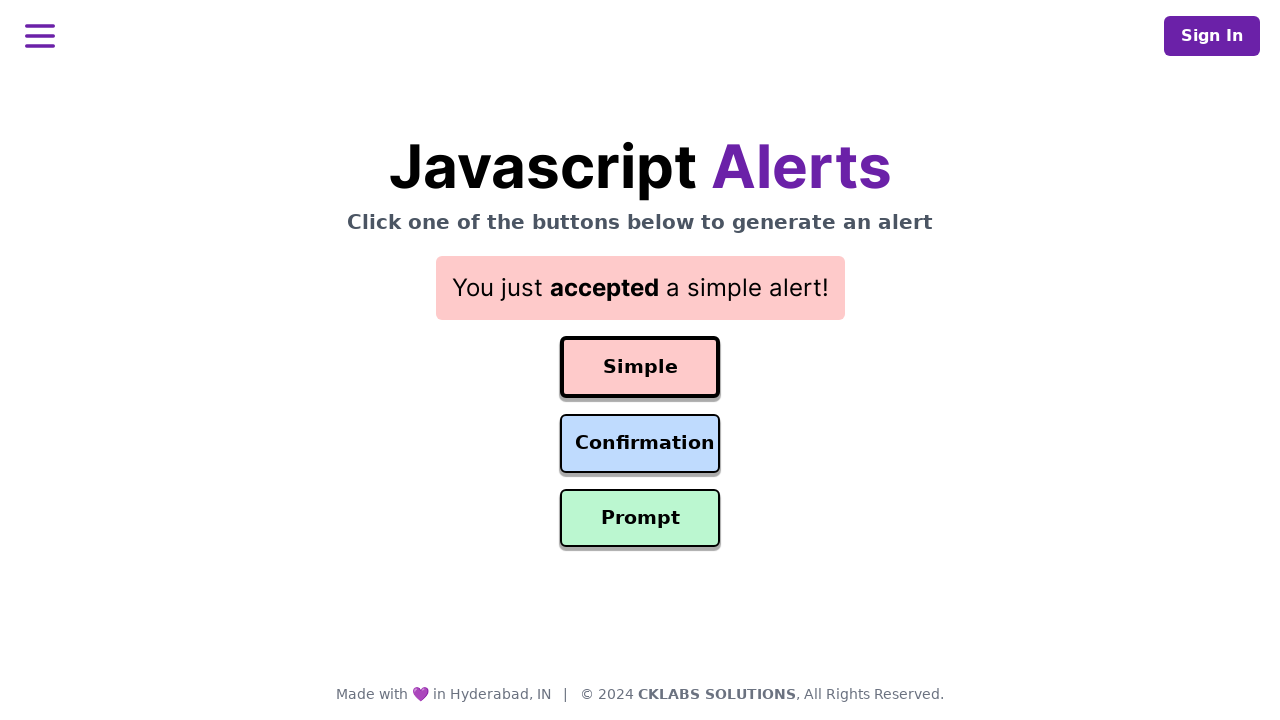

Waited for alert to be processed
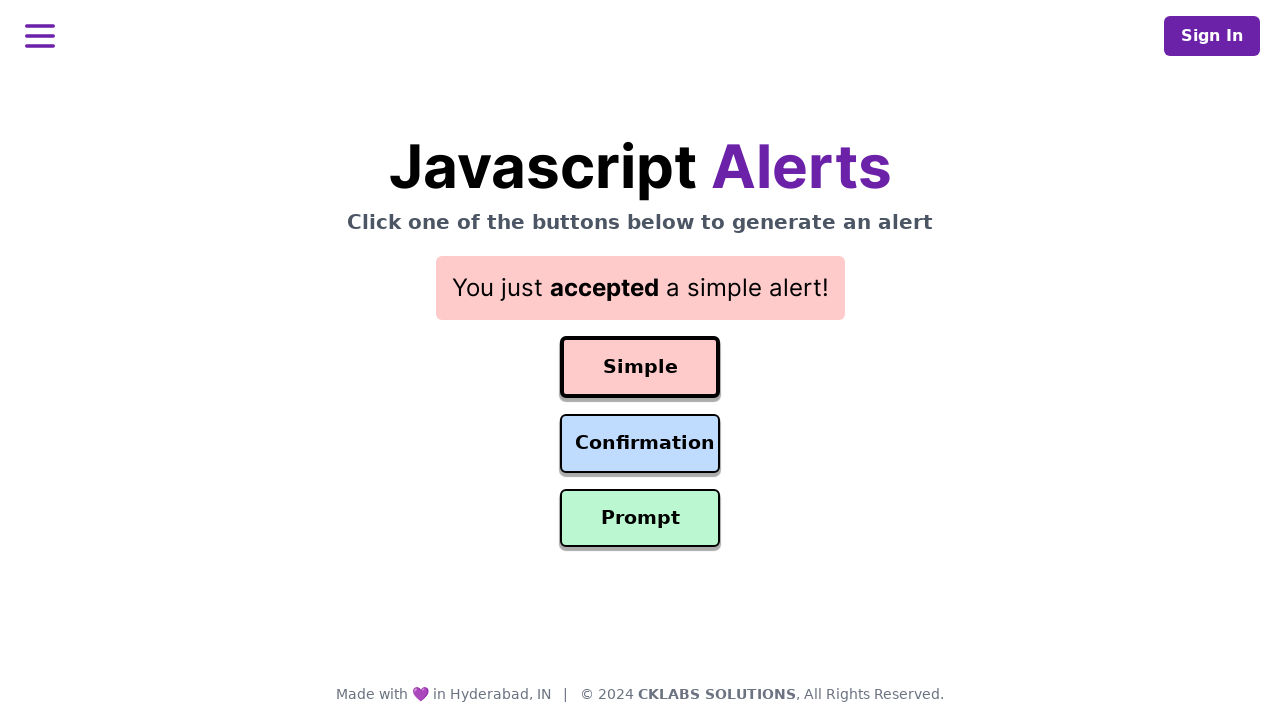

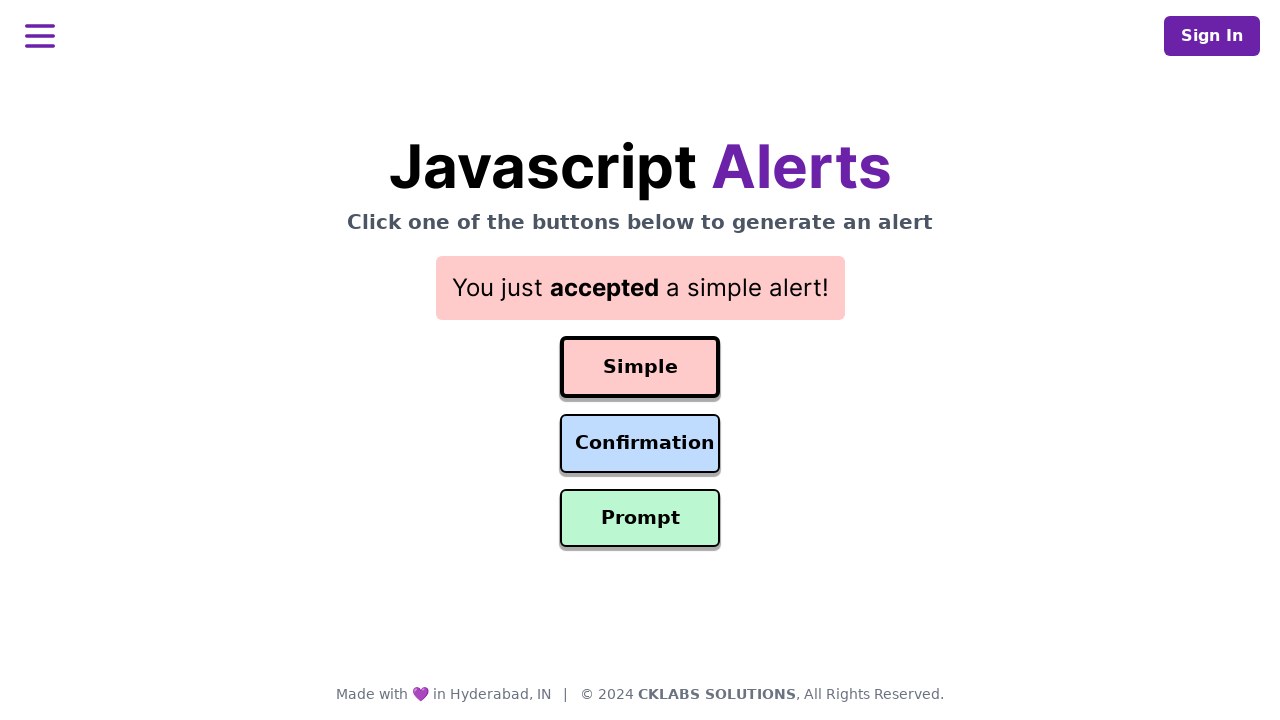